Tests dynamic content loading by clicking a Start button and waiting for the "Hello World!" text to appear after a loading delay

Starting URL: https://the-internet.herokuapp.com/dynamic_loading/1

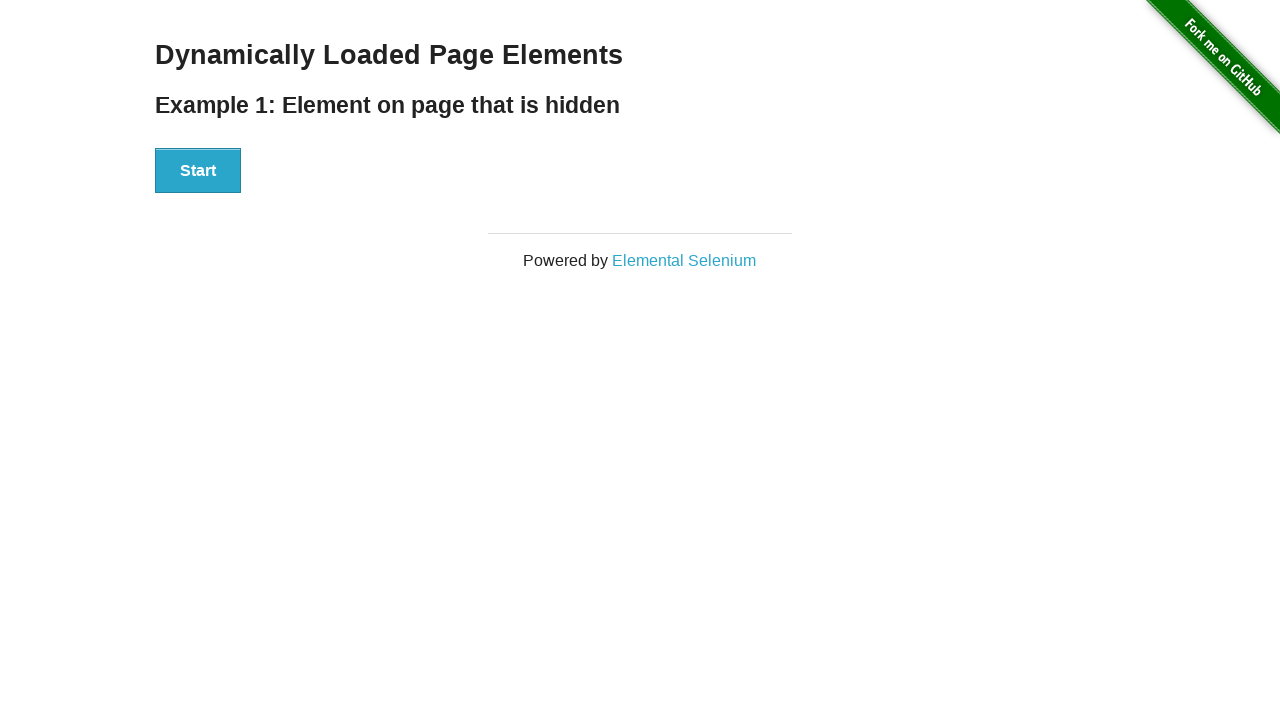

Clicked the Start button to trigger dynamic loading at (198, 171) on xpath=//button[normalize-space()='Start']
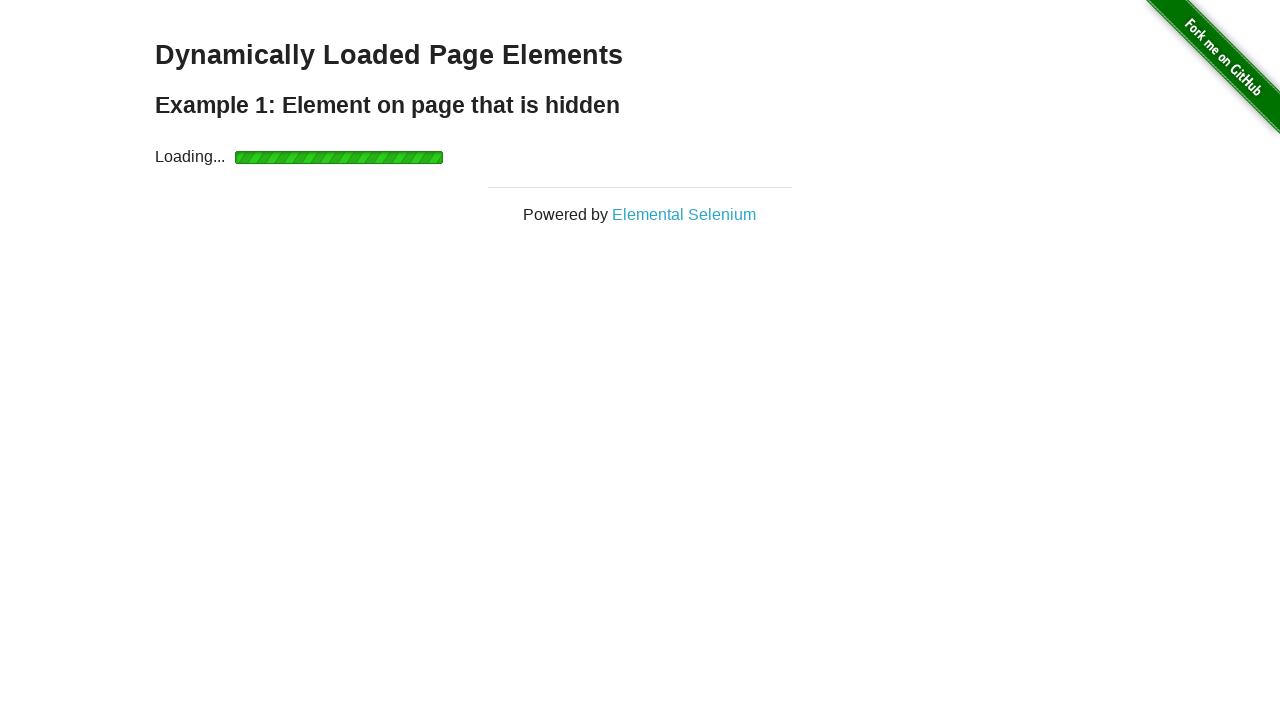

Waited for 'Hello World!' text to appear after loading delay
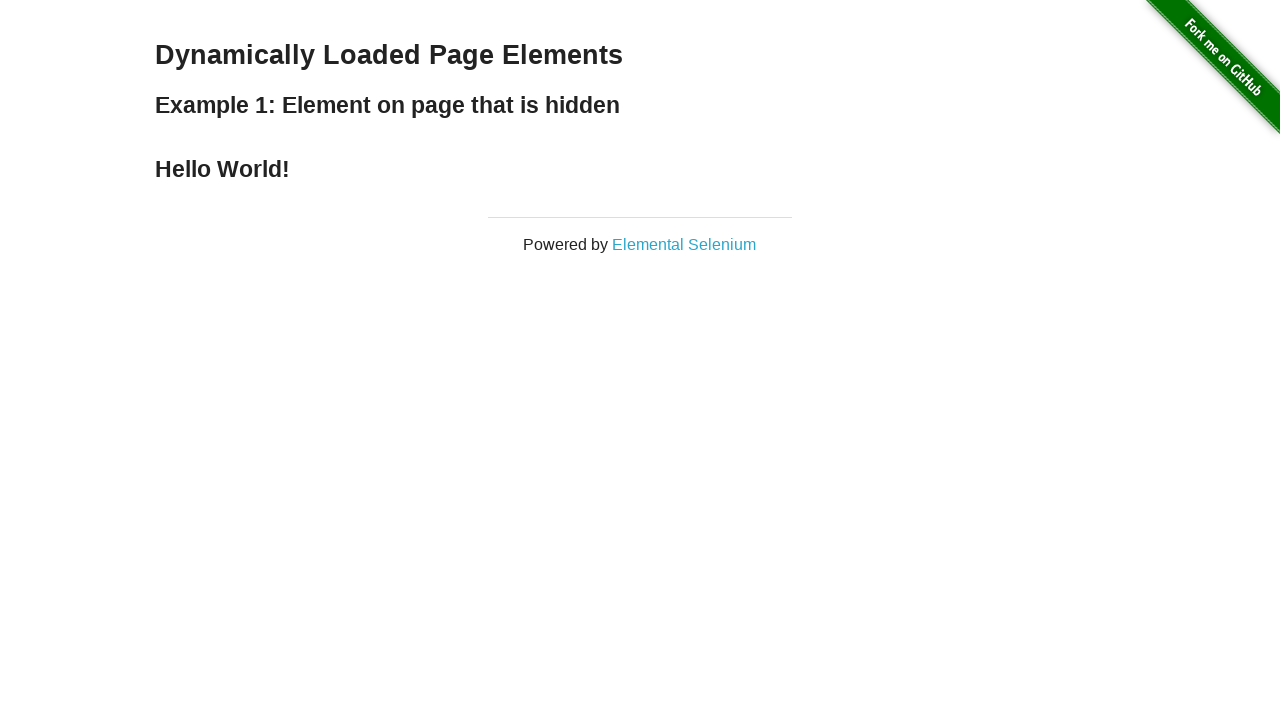

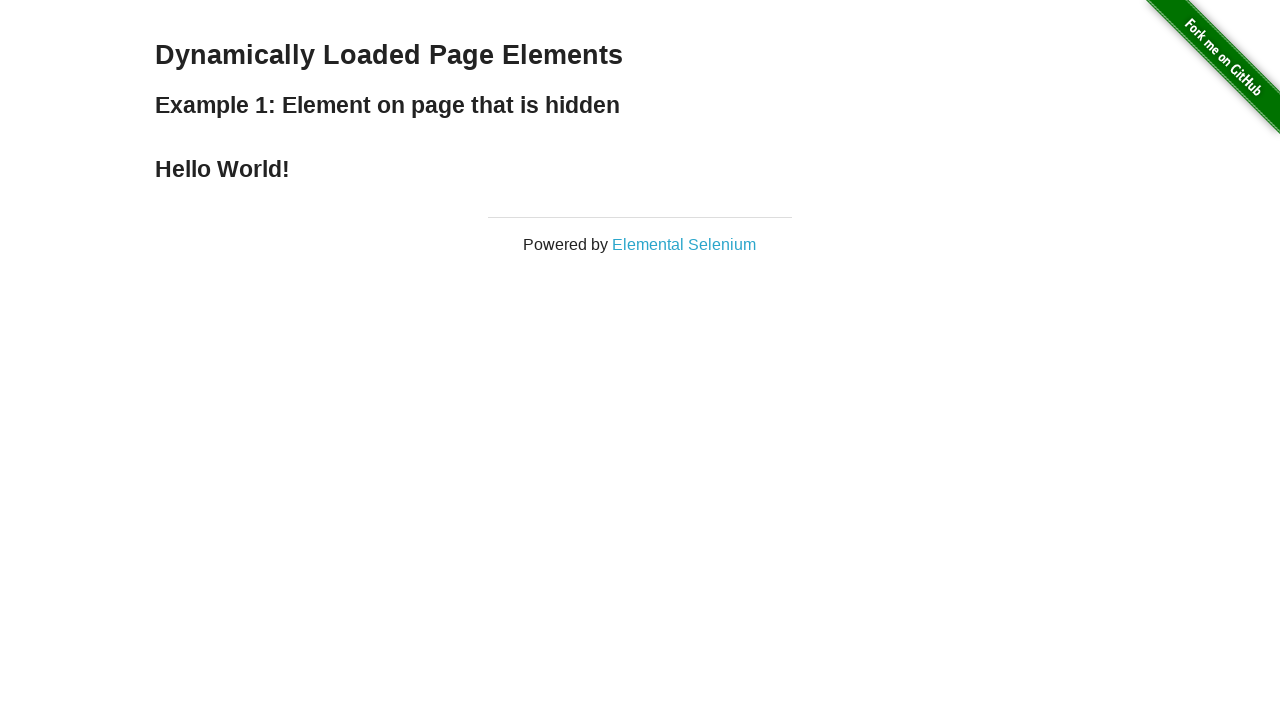